Tests JavaScript prompt alert functionality on W3Schools by switching to an iframe, triggering prompt dialogs, entering text, accepting/dismissing alerts, and verifying the displayed results across multiple iterations.

Starting URL: https://www.w3schools.com/js/tryit.asp?filename=tryjs_prompt

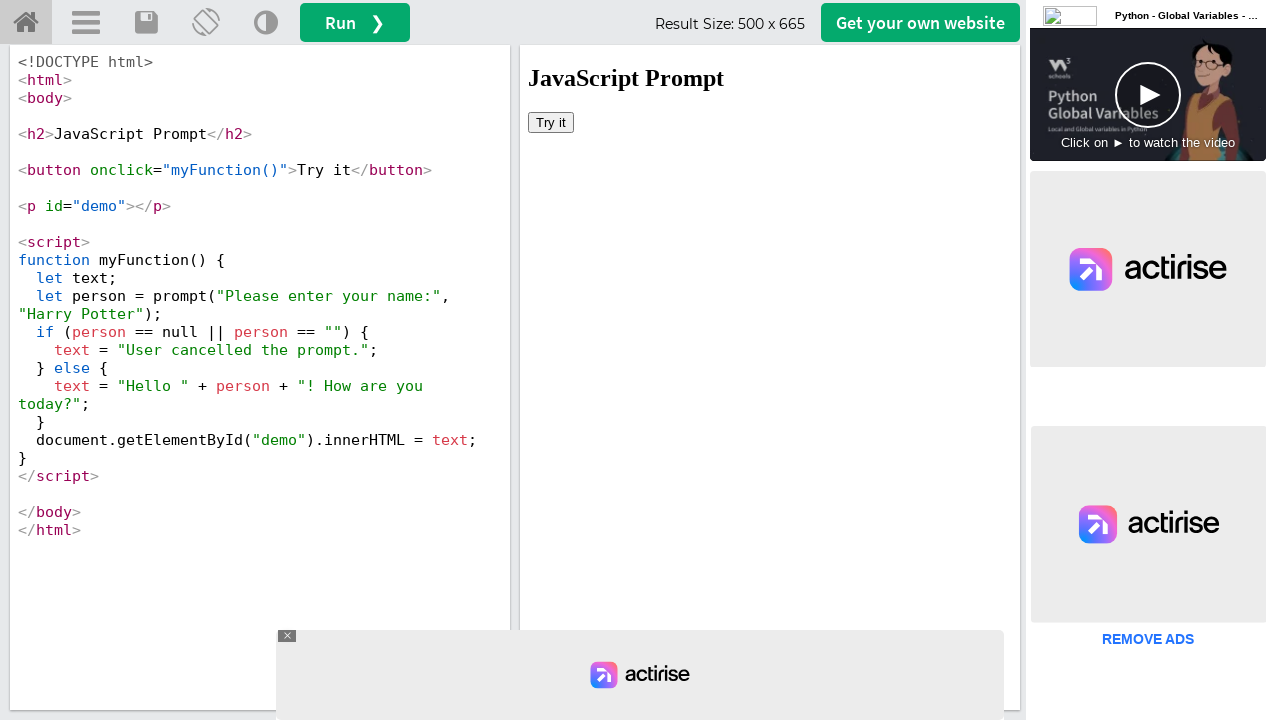

Located iframe with id 'iframeResult'
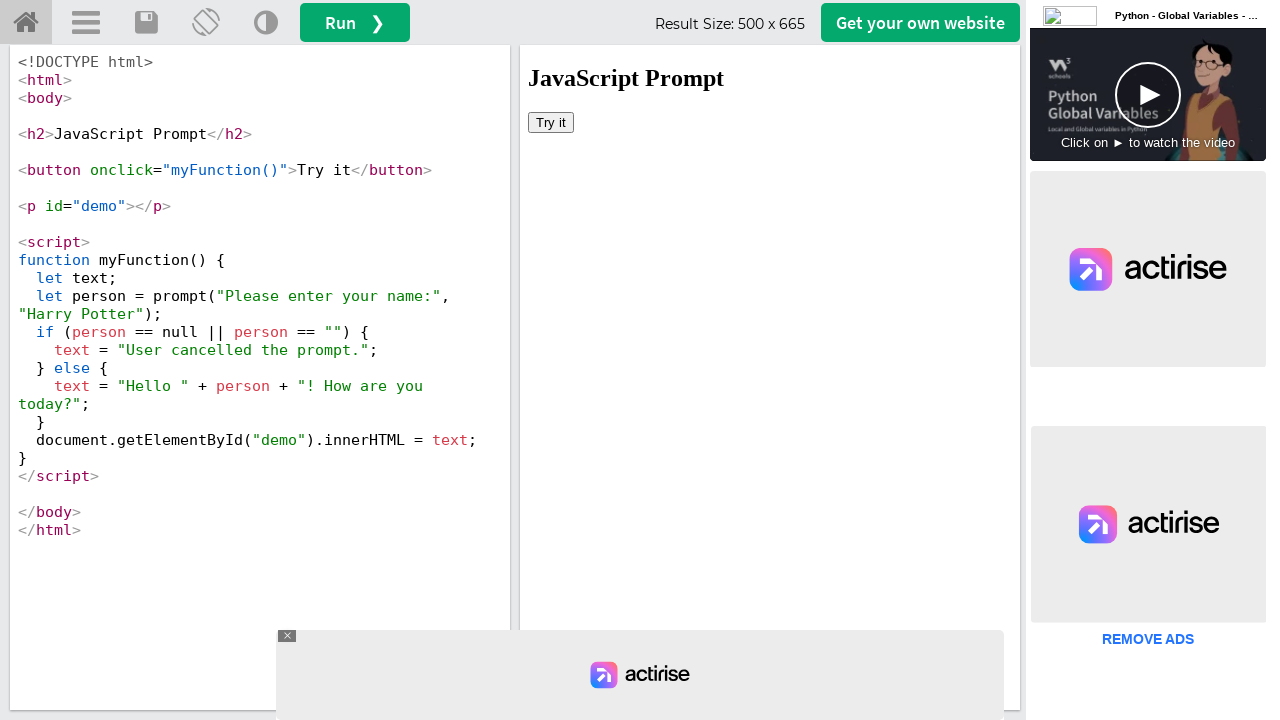

Clicked button to trigger first prompt dialog at (551, 122) on #iframeResult >> internal:control=enter-frame >> xpath=/html/body/button
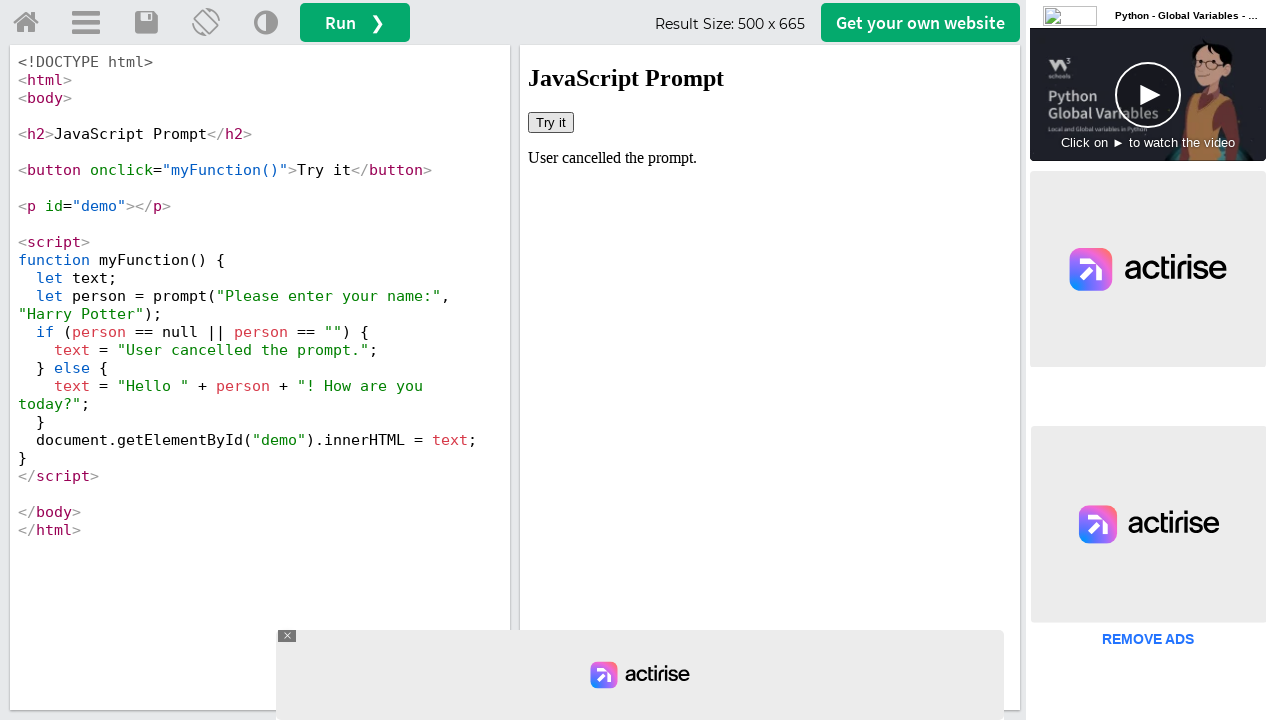

Set up dialog handler to accept with 'kiran'
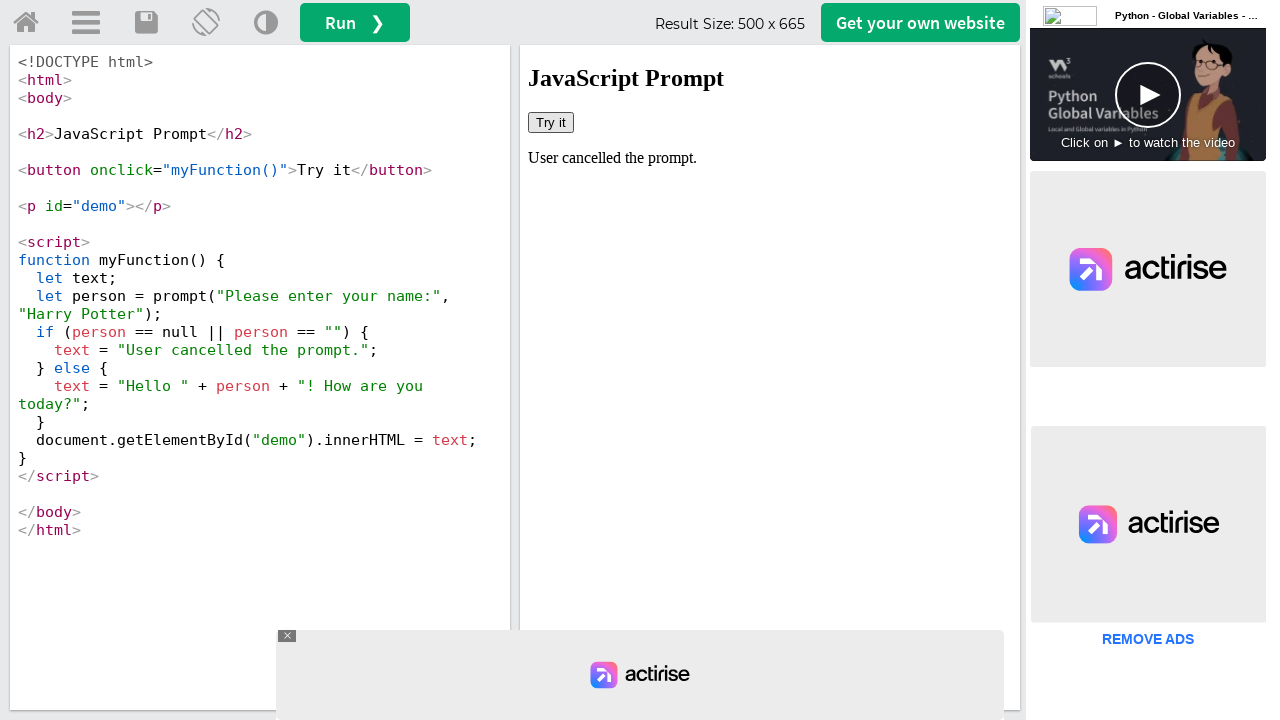

Registered one-time dialog handler for first prompt
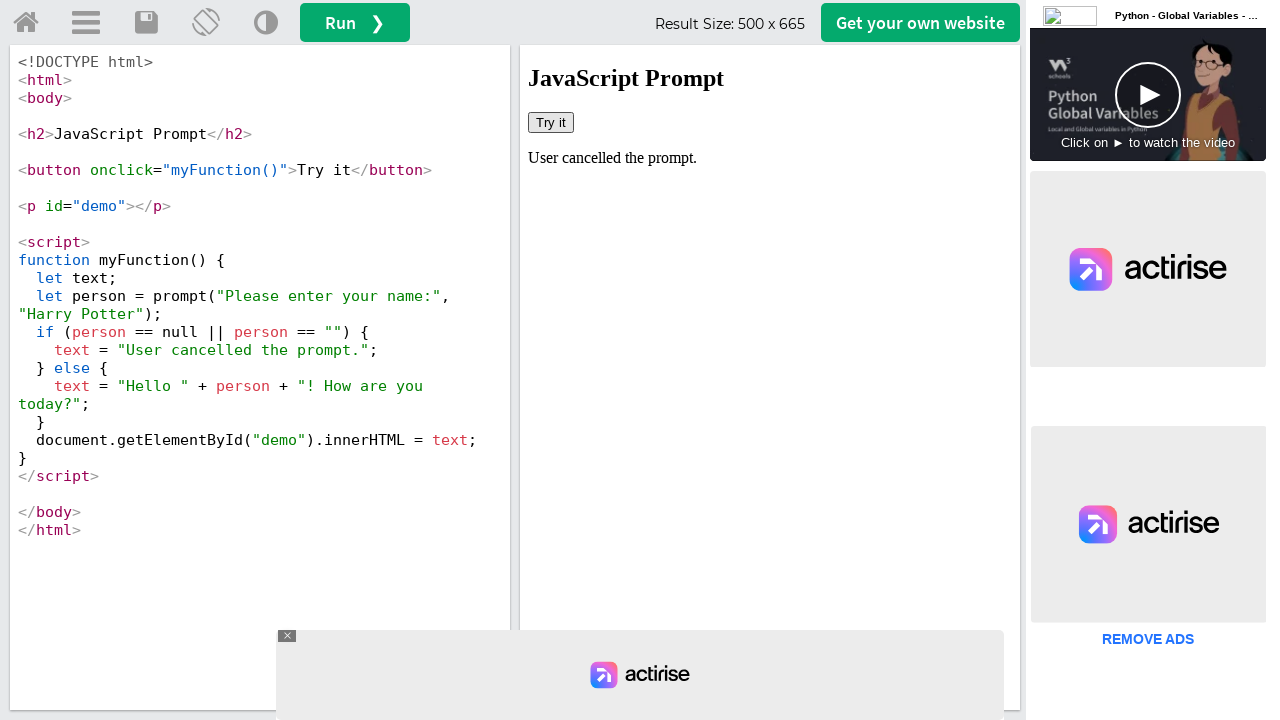

Clicked button to trigger prompt dialog with handler ready at (551, 122) on #iframeResult >> internal:control=enter-frame >> xpath=/html/body/button
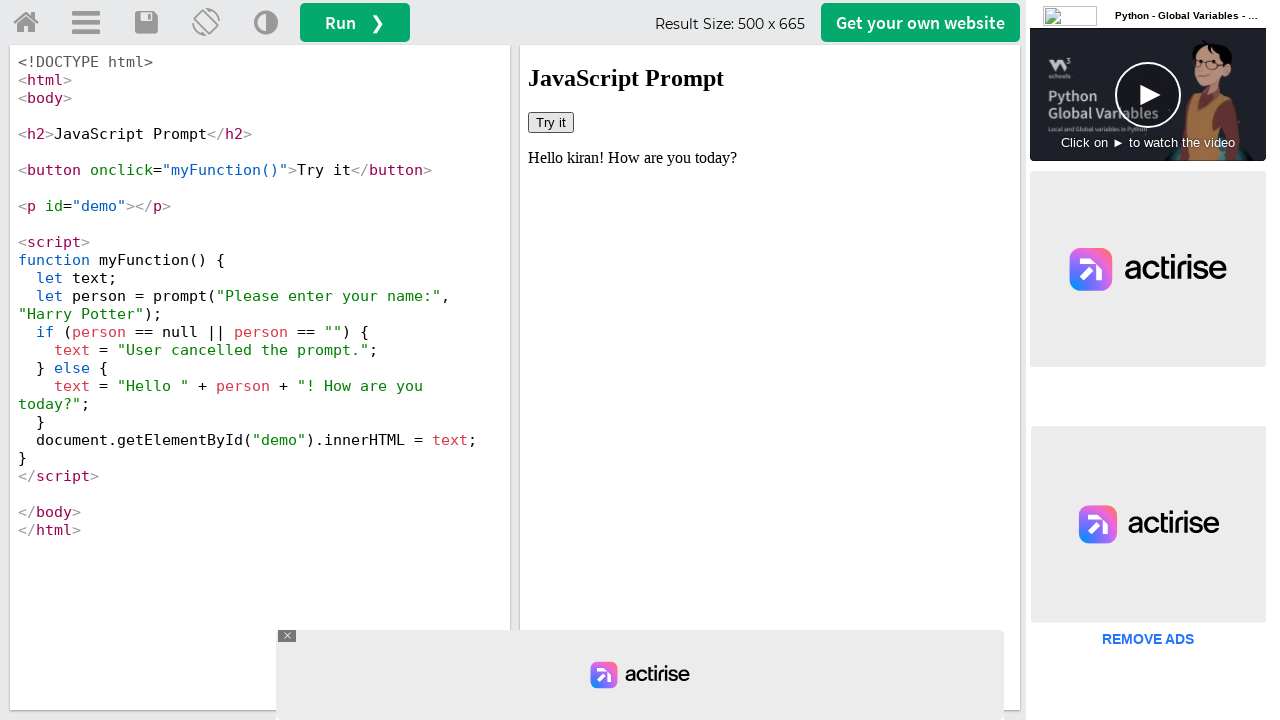

Result element loaded after first prompt acceptance
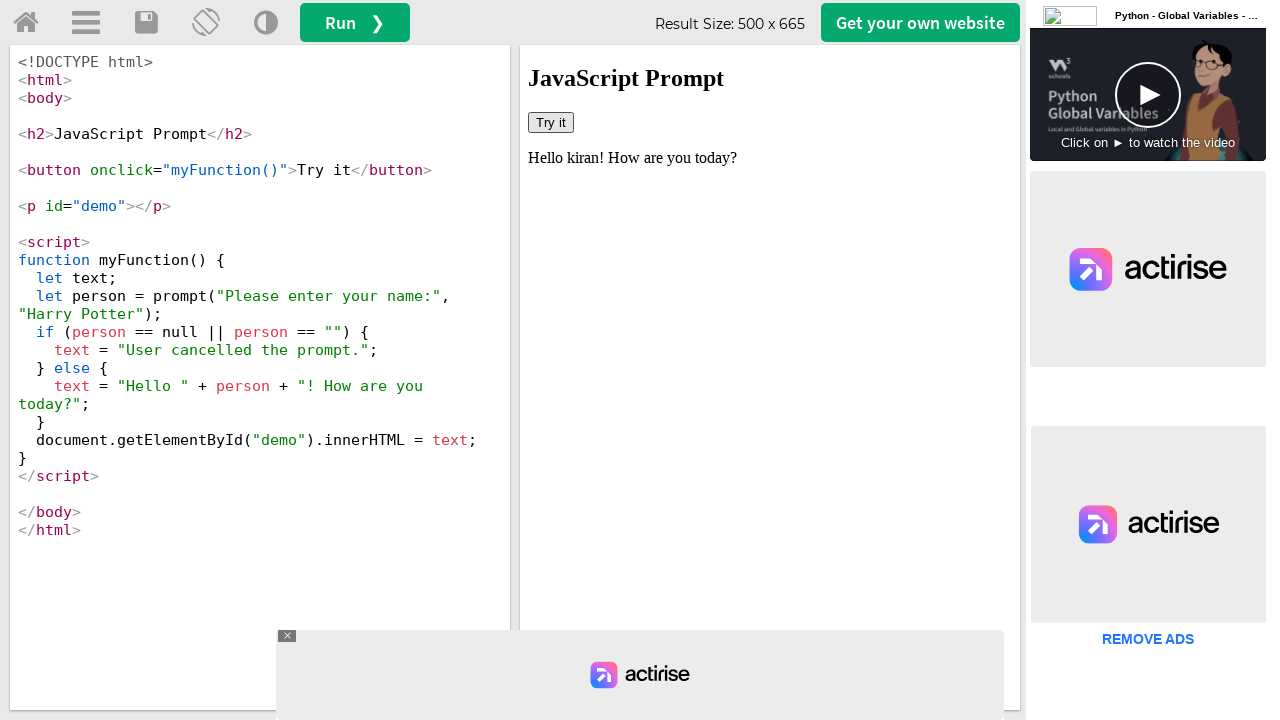

Reloaded page for second iteration
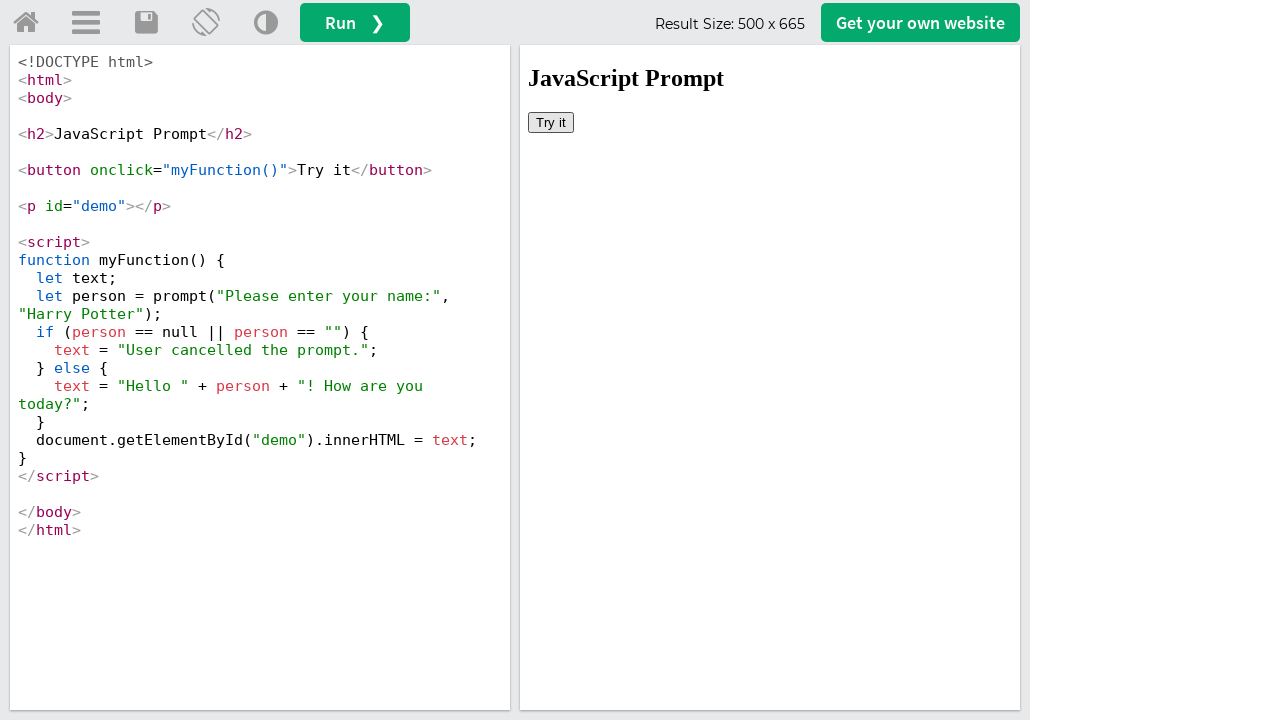

Registered one-time dialog handler for second prompt with 'J R V SAI KIRAN'
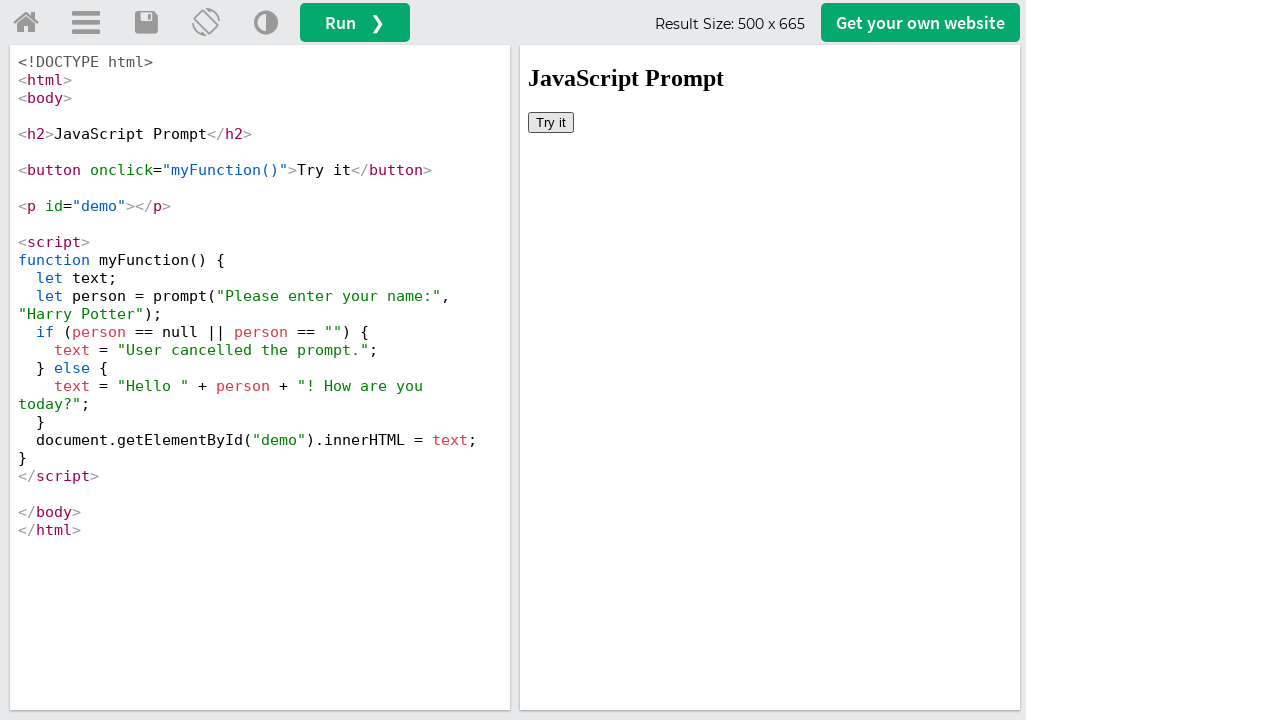

Located iframe again for second iteration
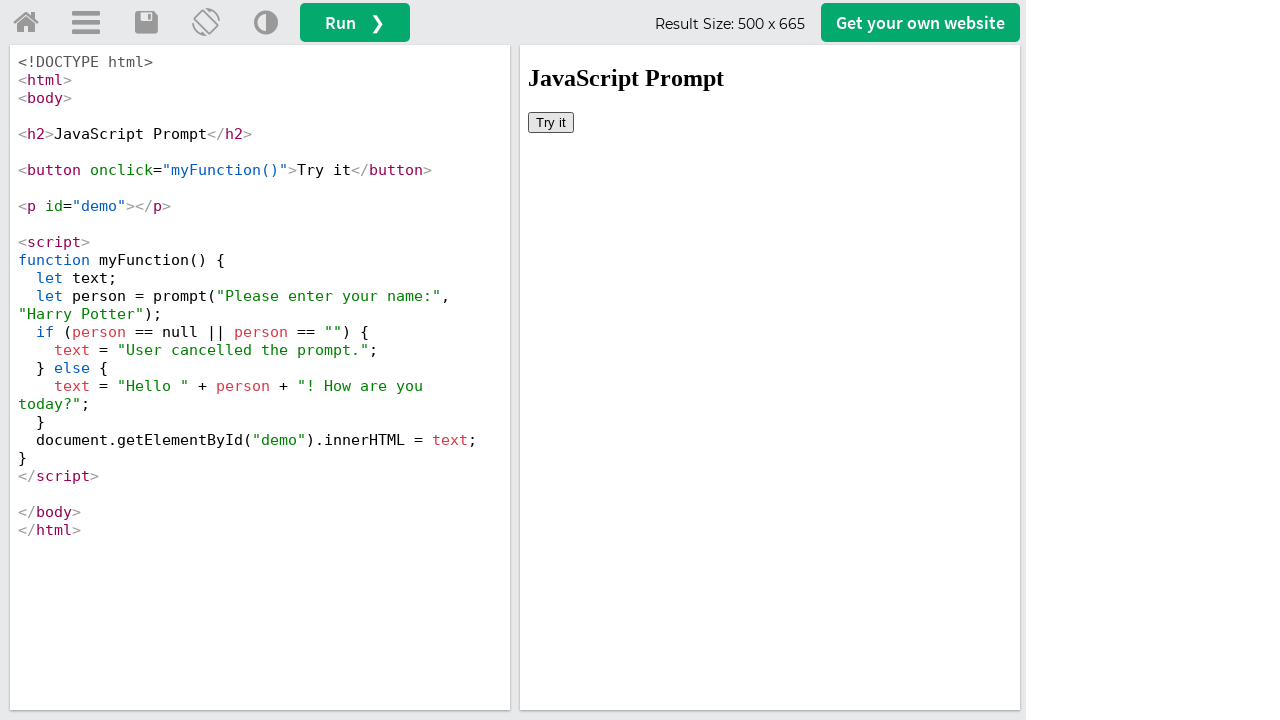

Clicked button to trigger second prompt dialog at (551, 122) on #iframeResult >> internal:control=enter-frame >> xpath=/html/body/button
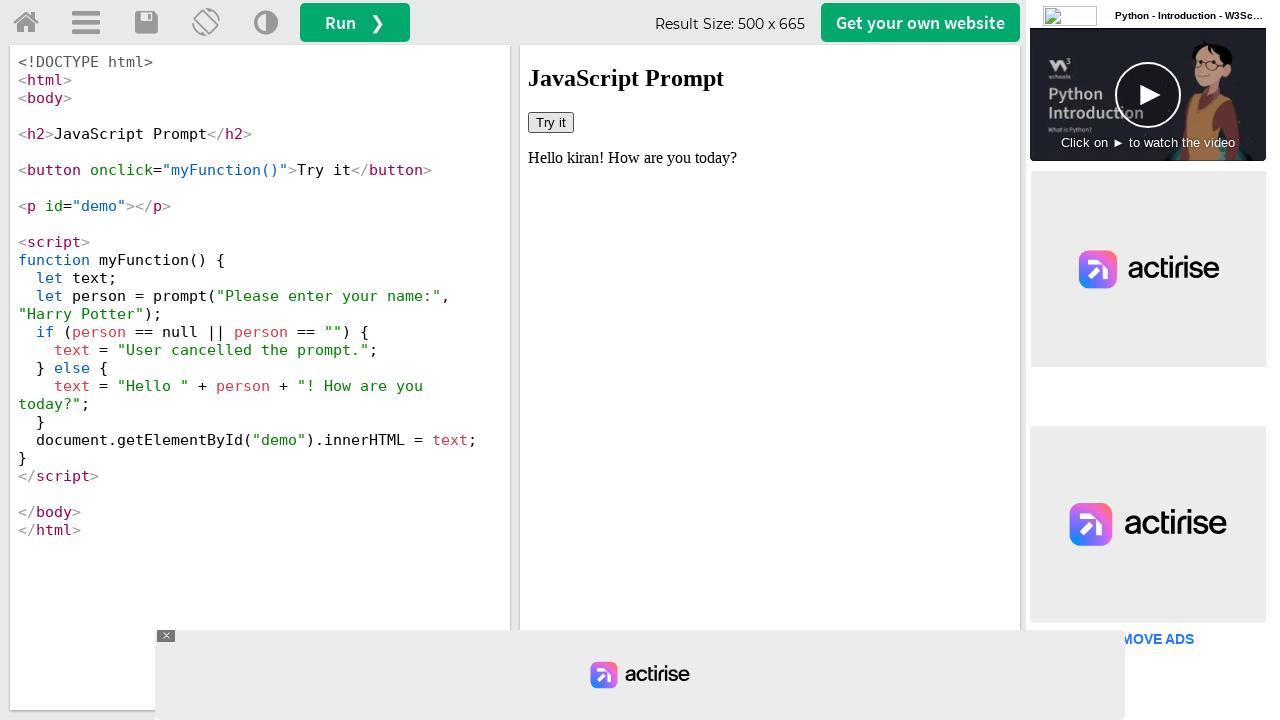

Result element loaded after second prompt acceptance
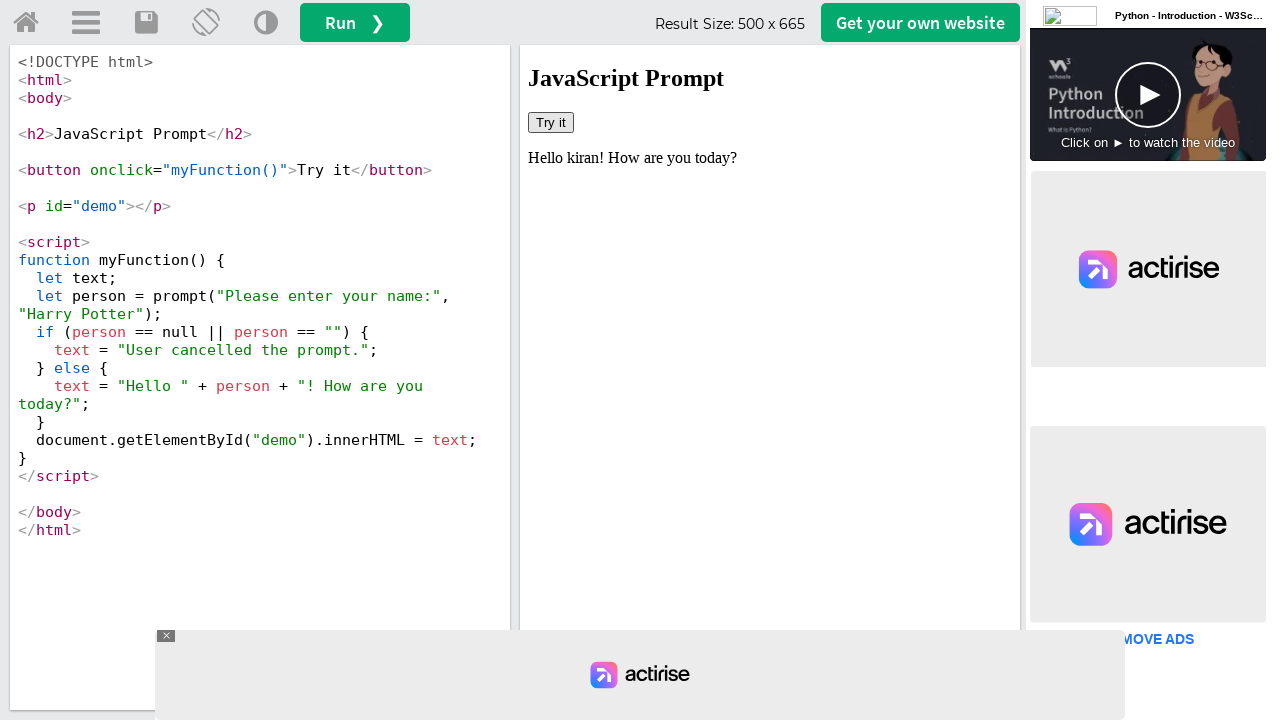

Reloaded page for third iteration
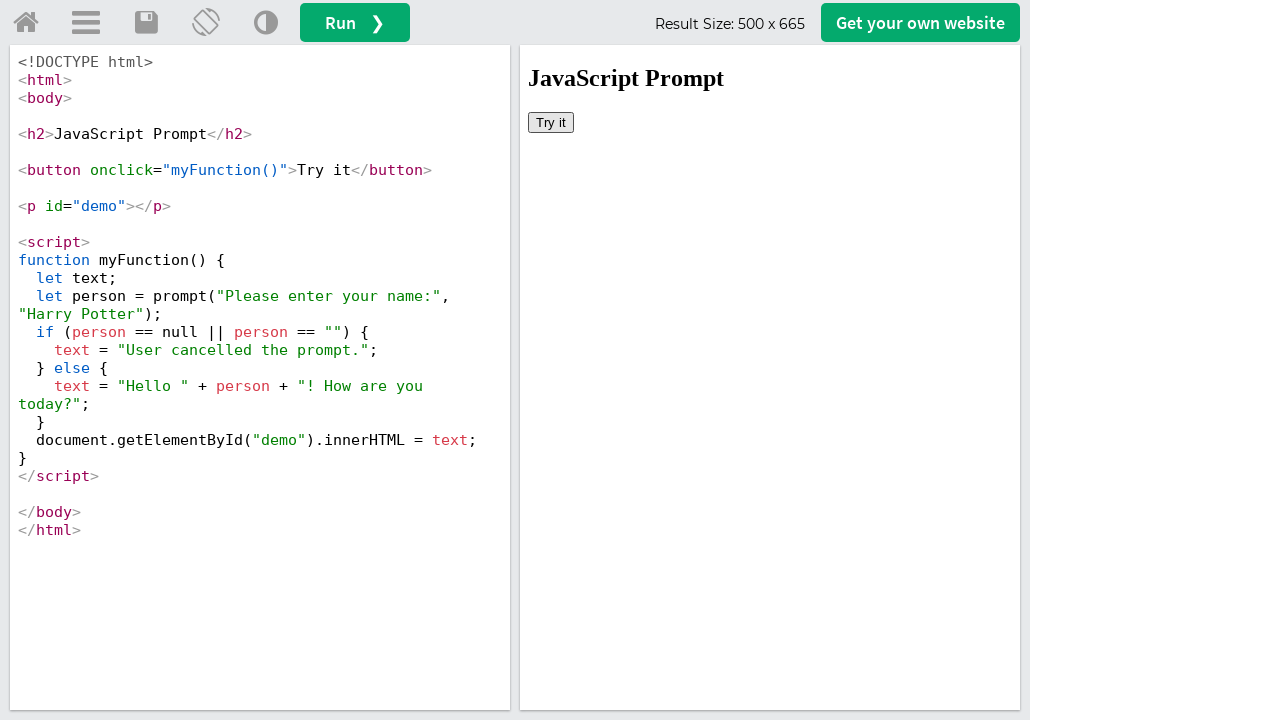

Registered one-time dialog handler for third prompt to dismiss
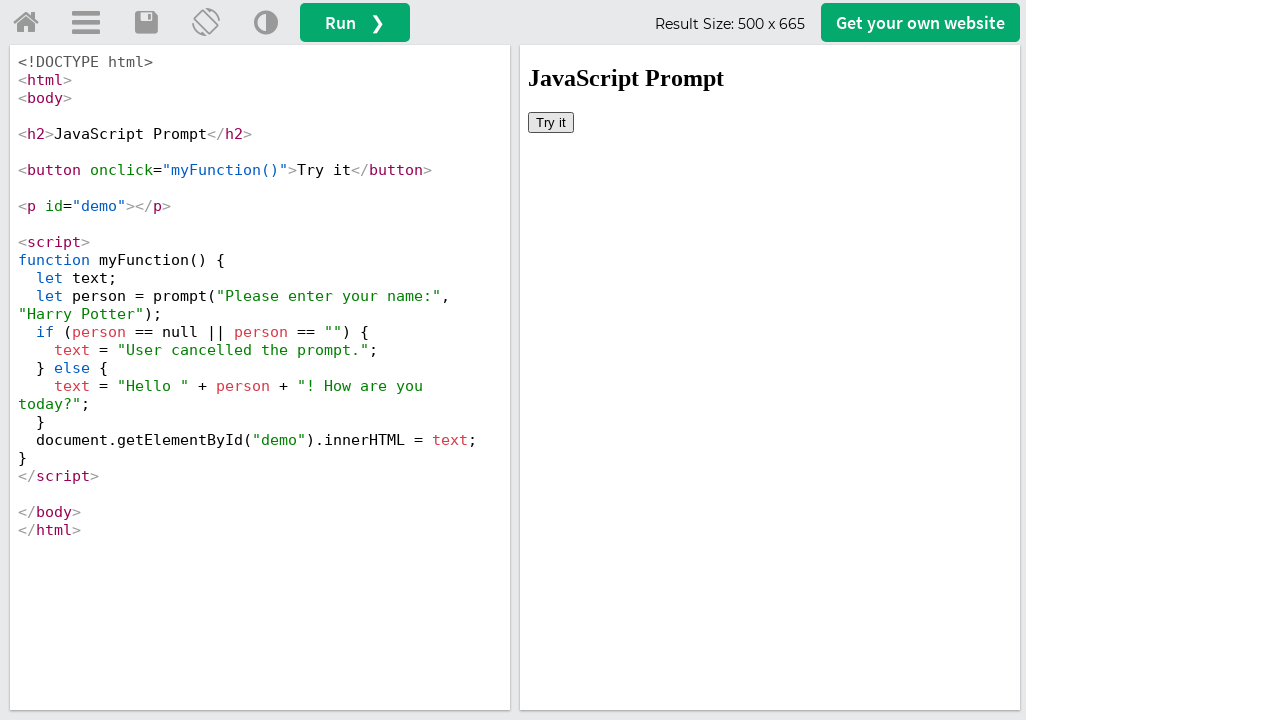

Located iframe again for third iteration
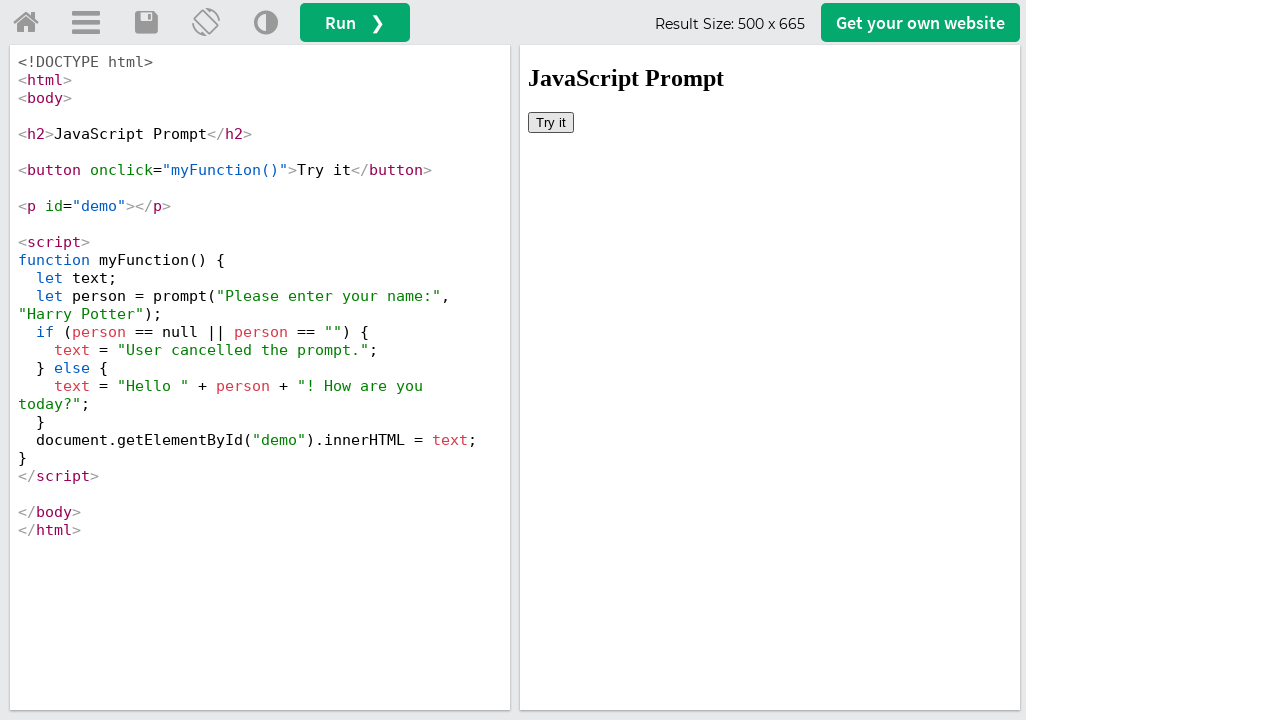

Clicked button to trigger third prompt dialog at (551, 122) on #iframeResult >> internal:control=enter-frame >> xpath=/html/body/button
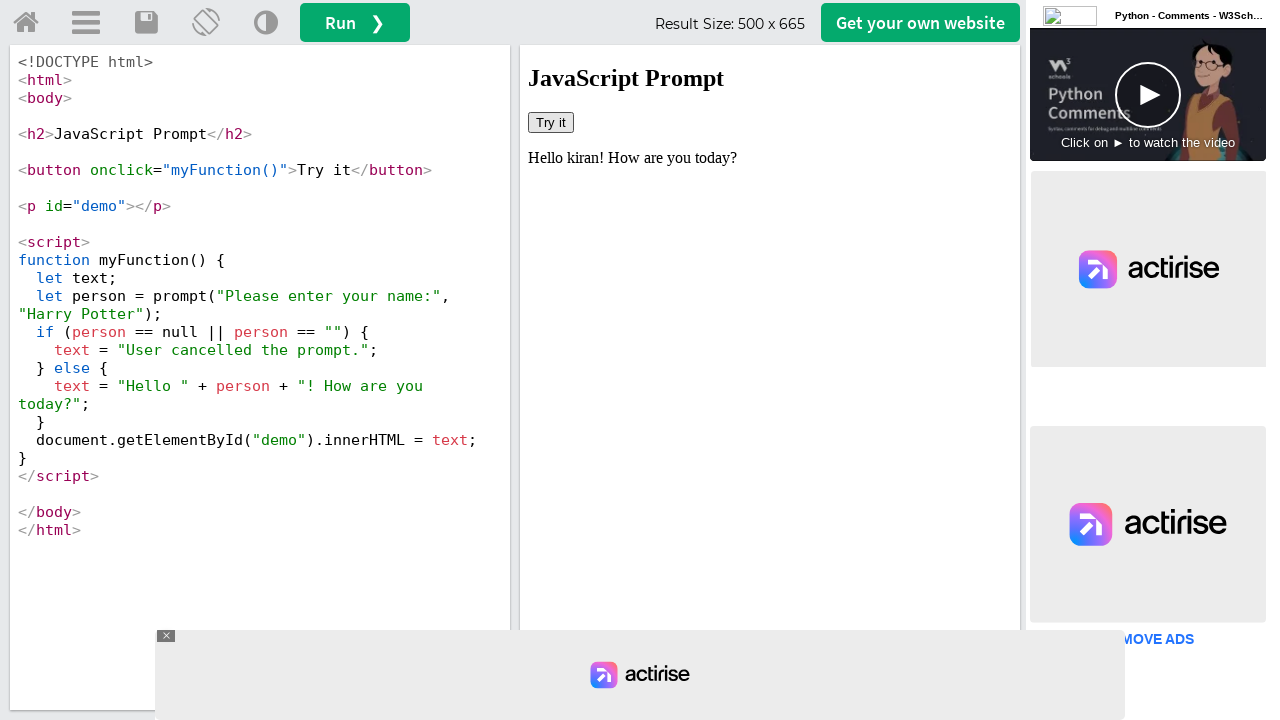

Result element loaded after third prompt dismissal
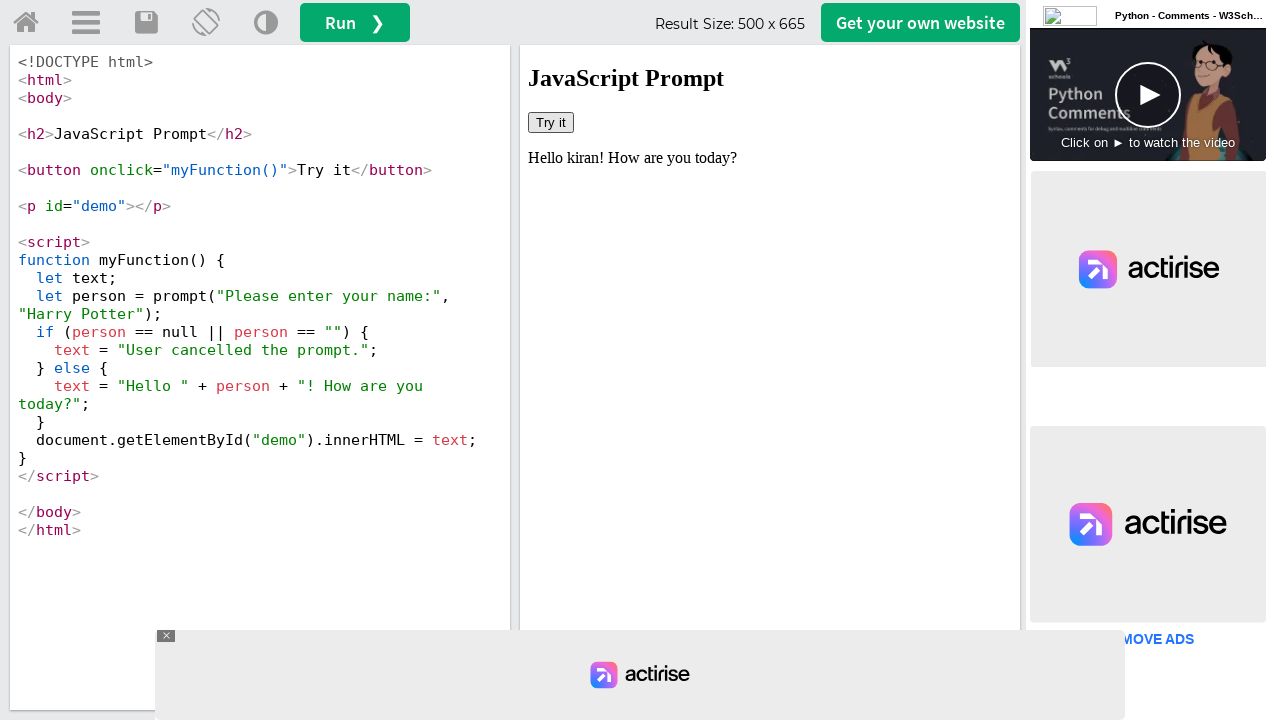

Clicked 'Try it Home' link to navigate away at (26, 23) on #tryhome
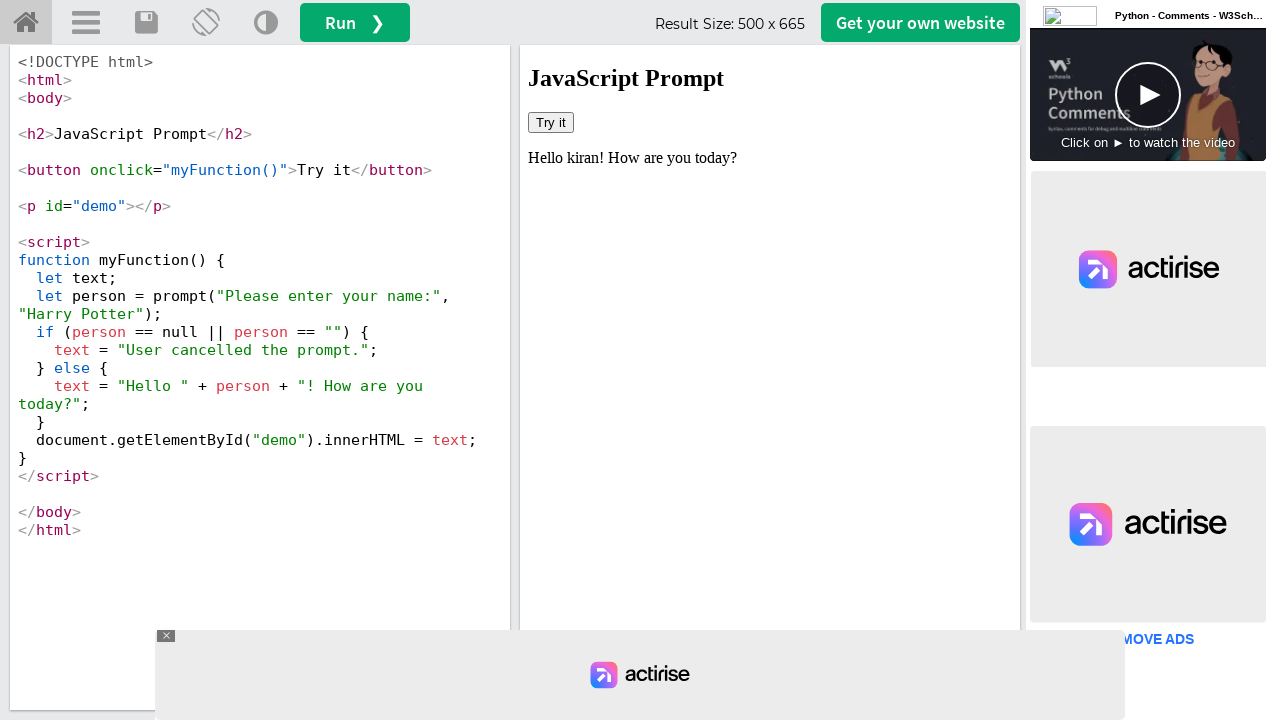

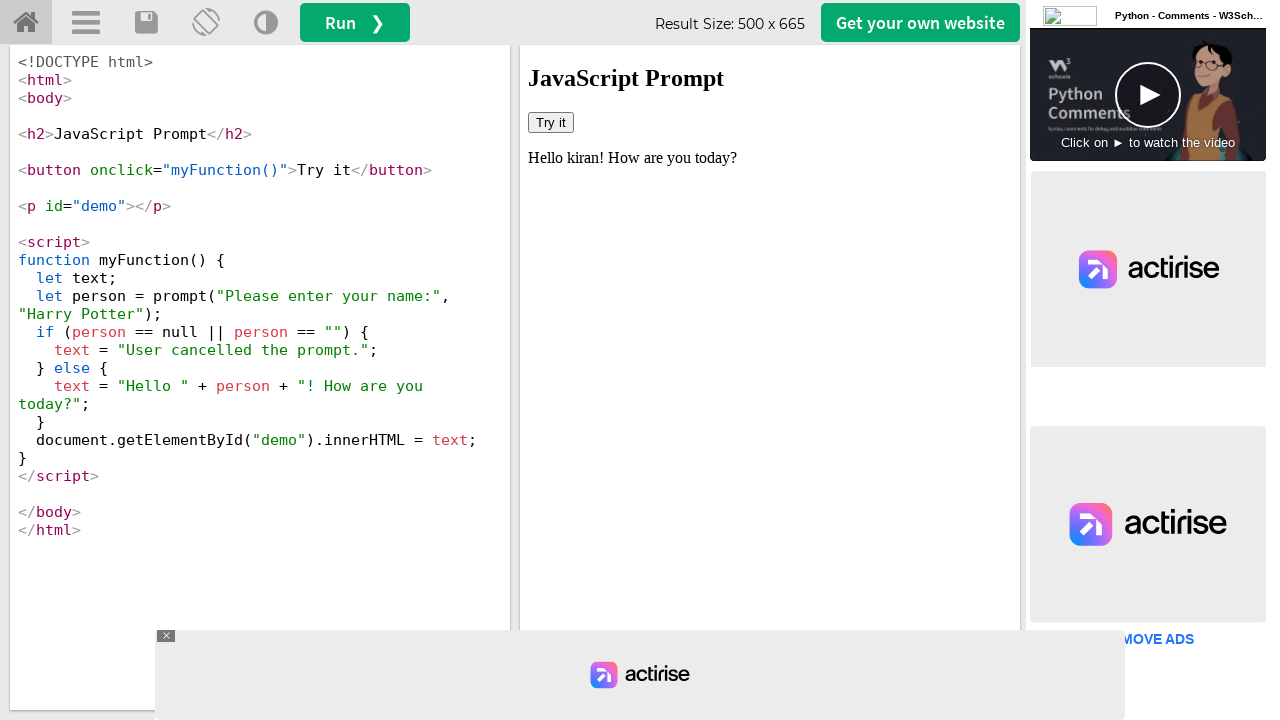